Navigates to RedBus travel booking website and verifies the page loads successfully

Starting URL: https://www.redbus.in/

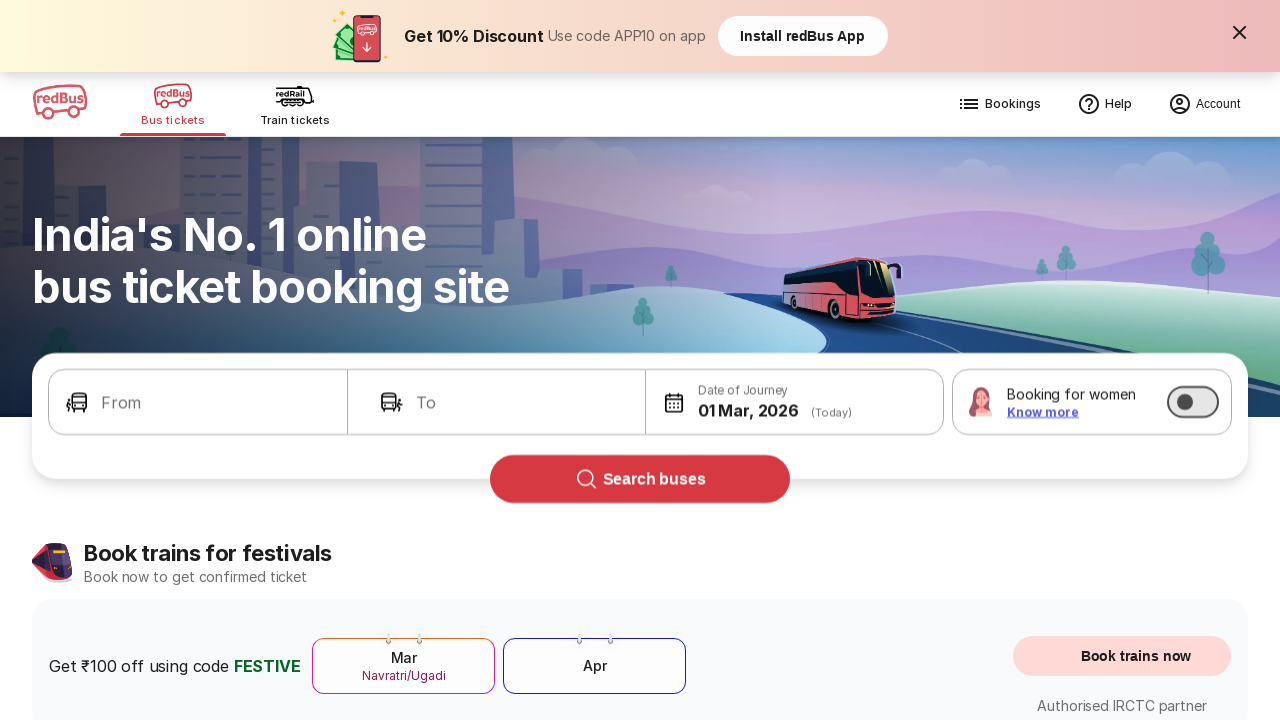

Waited for page to reach domcontentloaded state
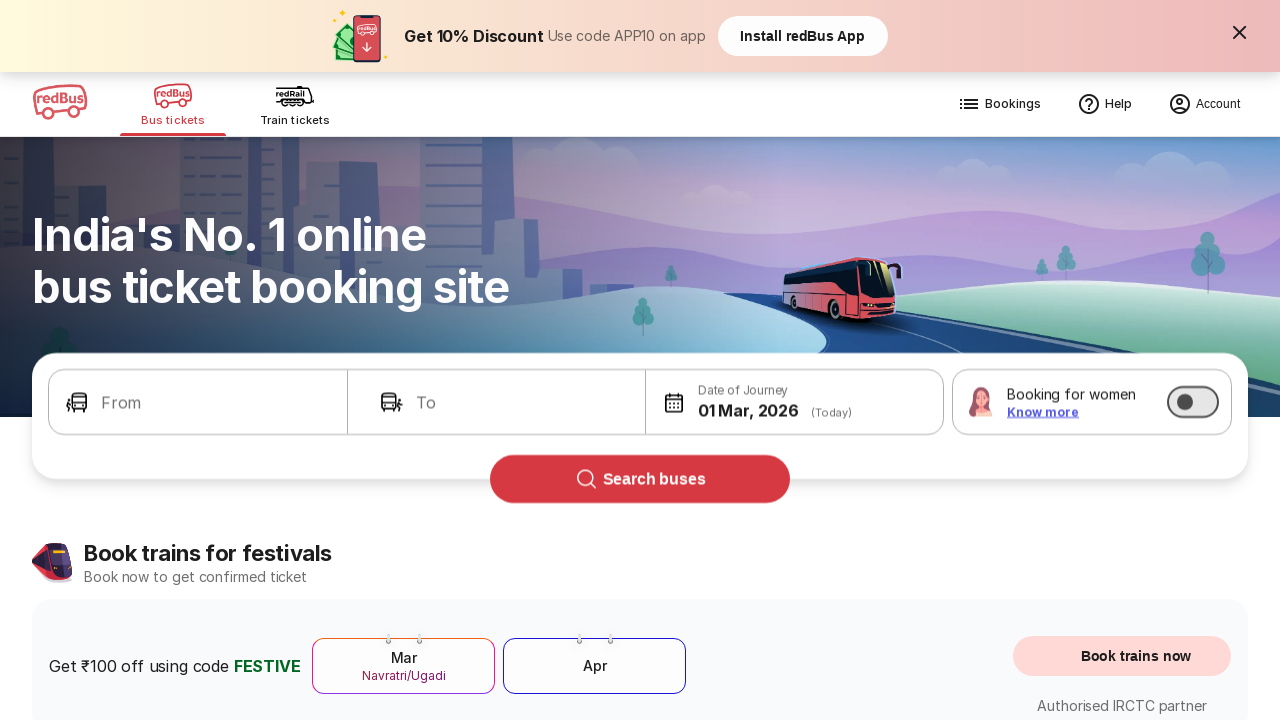

Verified body element is visible - RedBus page loaded successfully
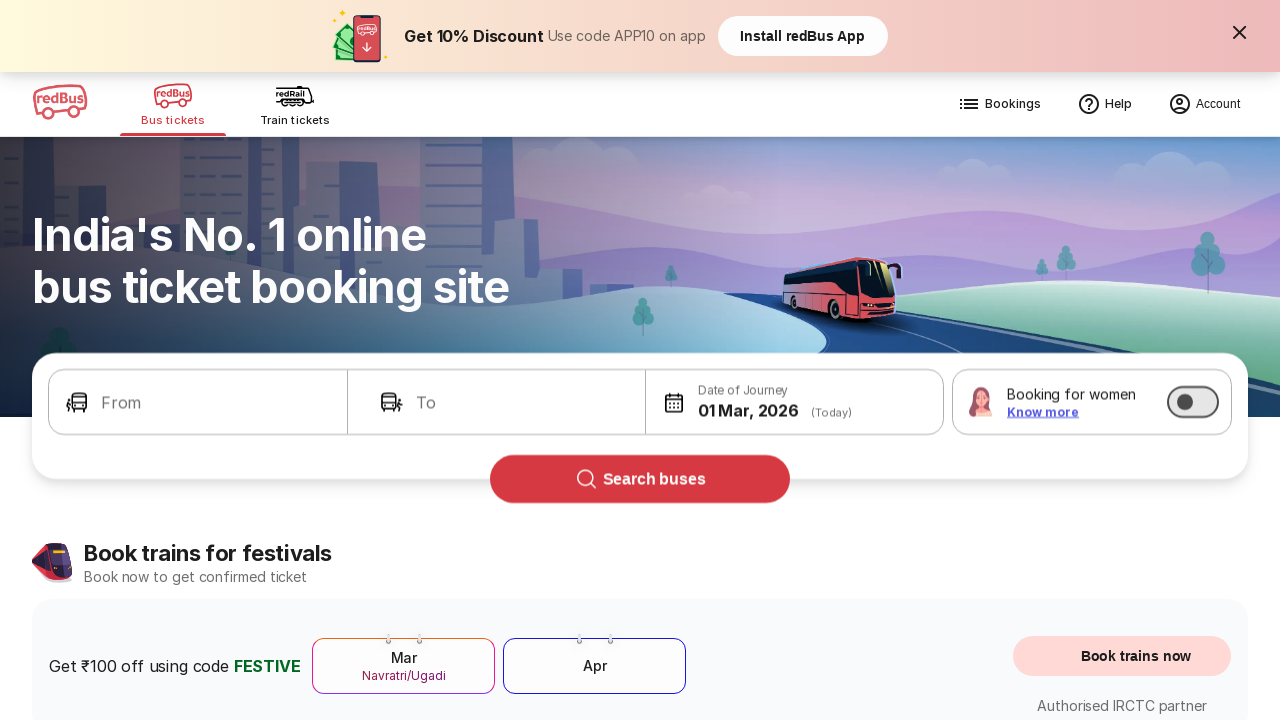

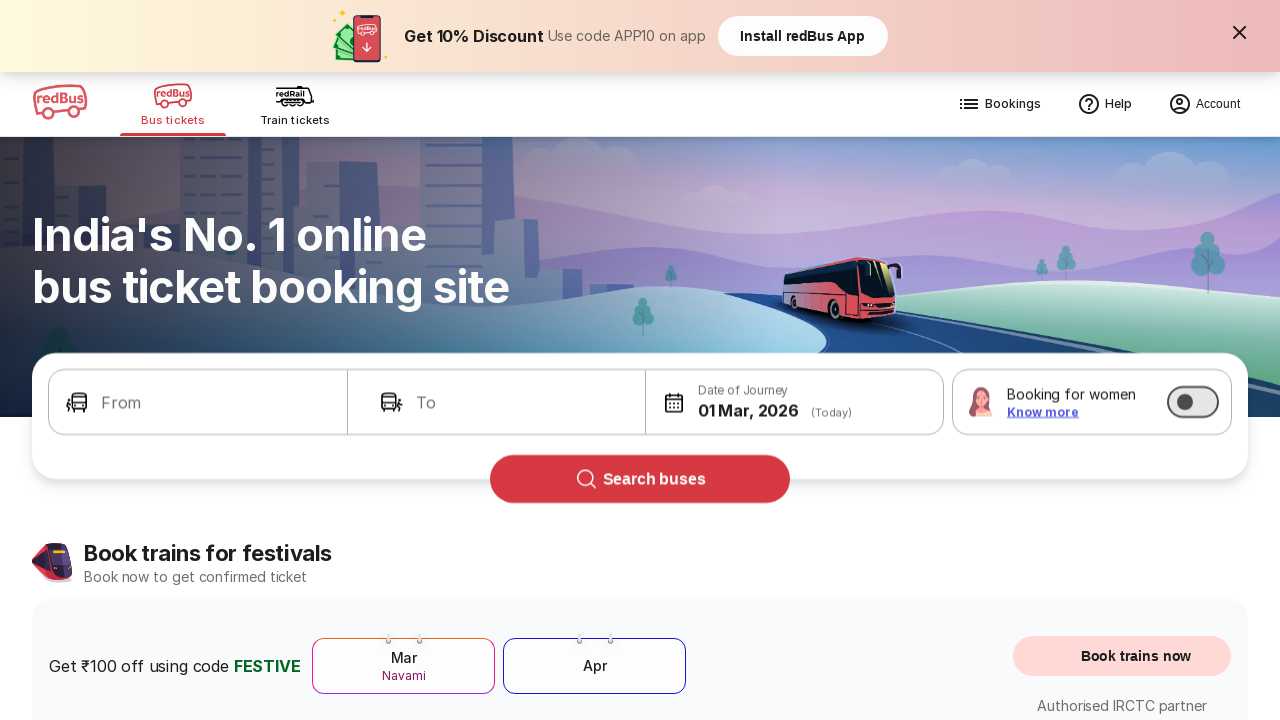